Tests JavaScript confirm dialog functionality by entering a name and dismissing the confirm popup

Starting URL: https://codenboxautomationlab.com/practice/

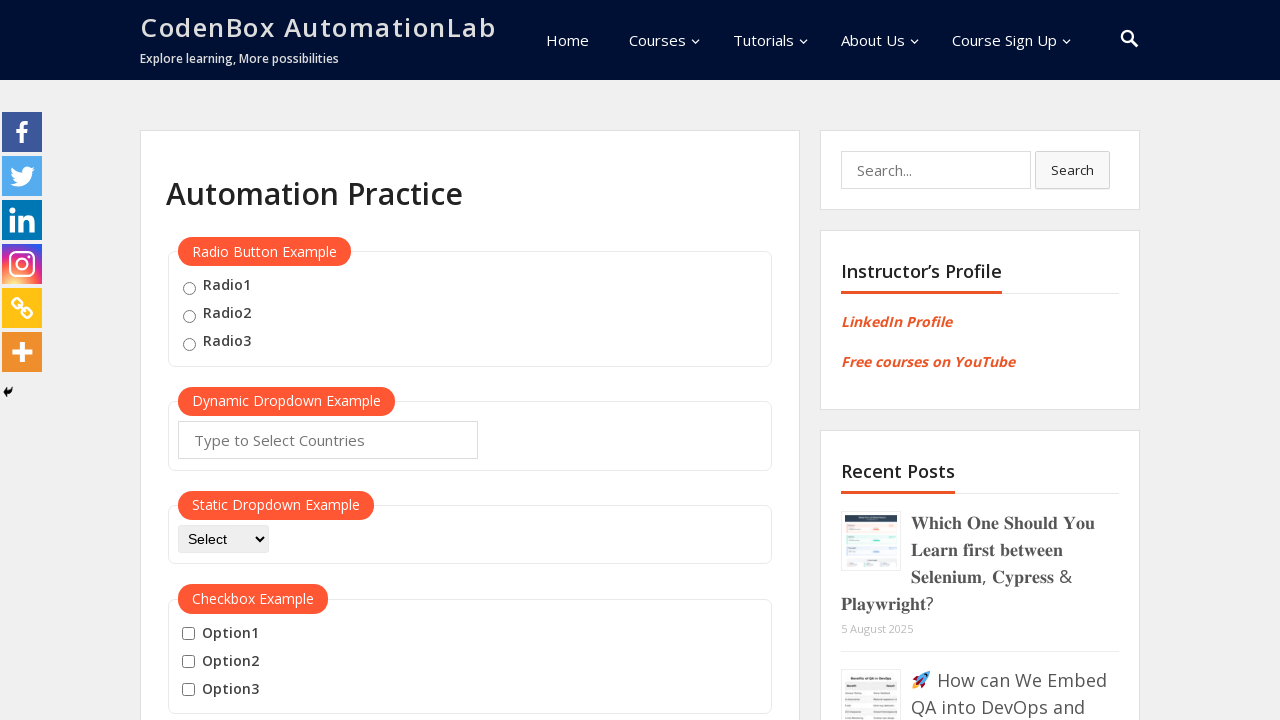

Filled name field with 'abedalraheem' on #name
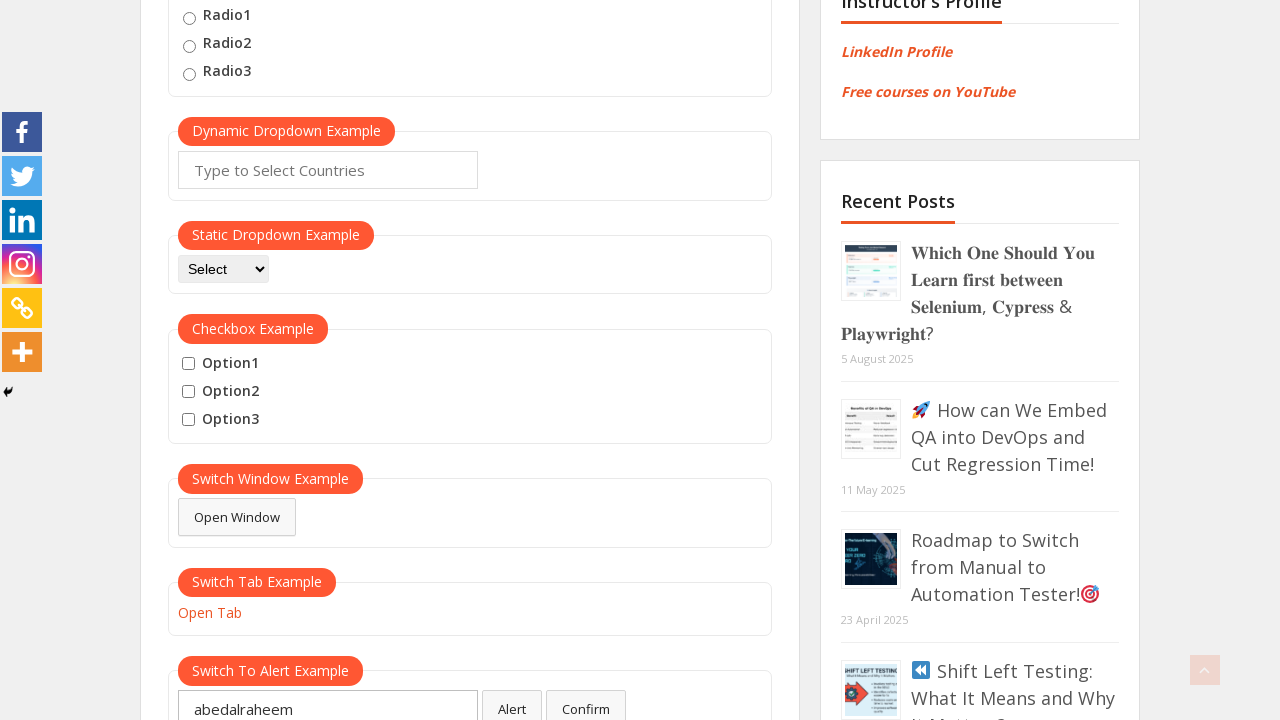

Set up dialog handler to dismiss confirm popup
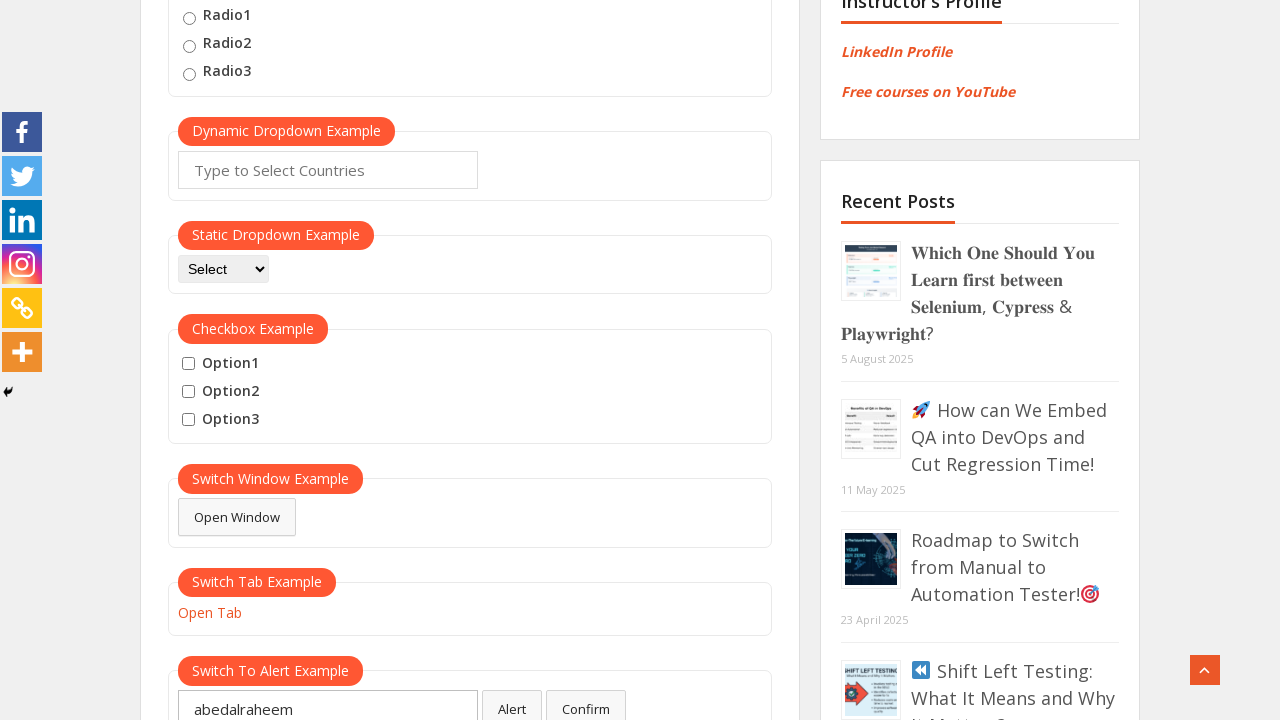

Clicked confirm button to trigger JavaScript confirm dialog at (586, 701) on #confirmbtn
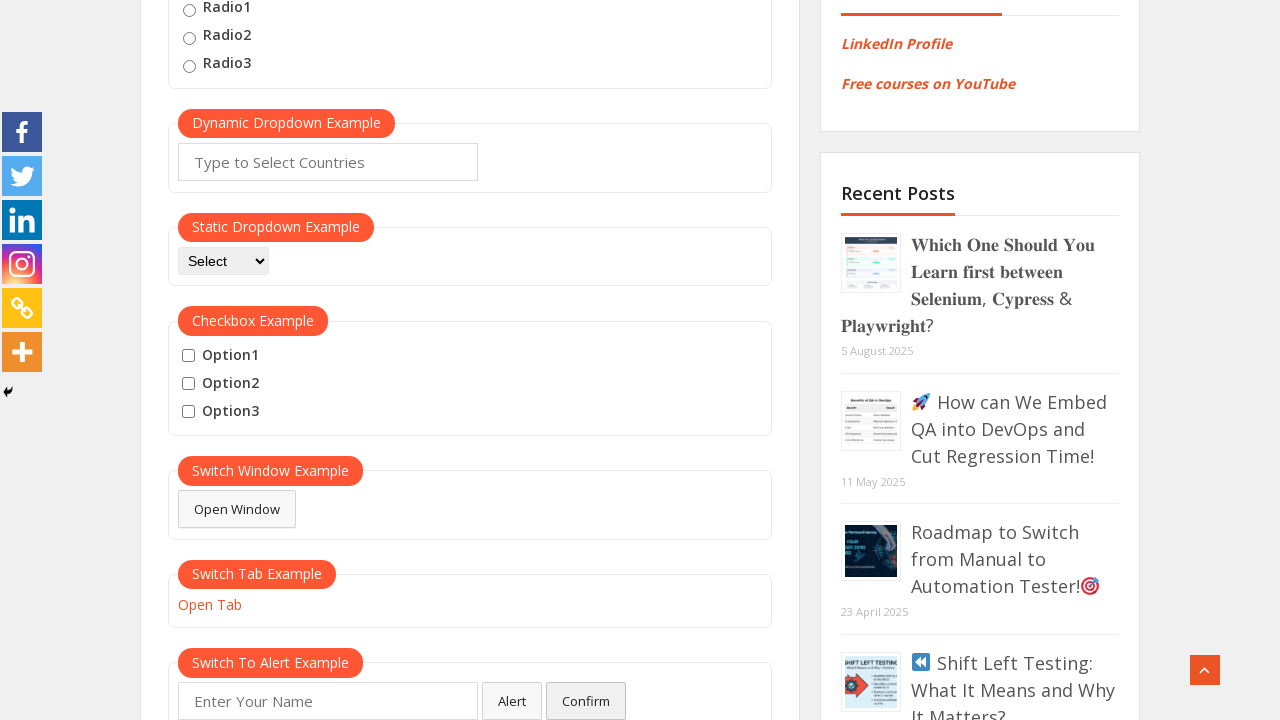

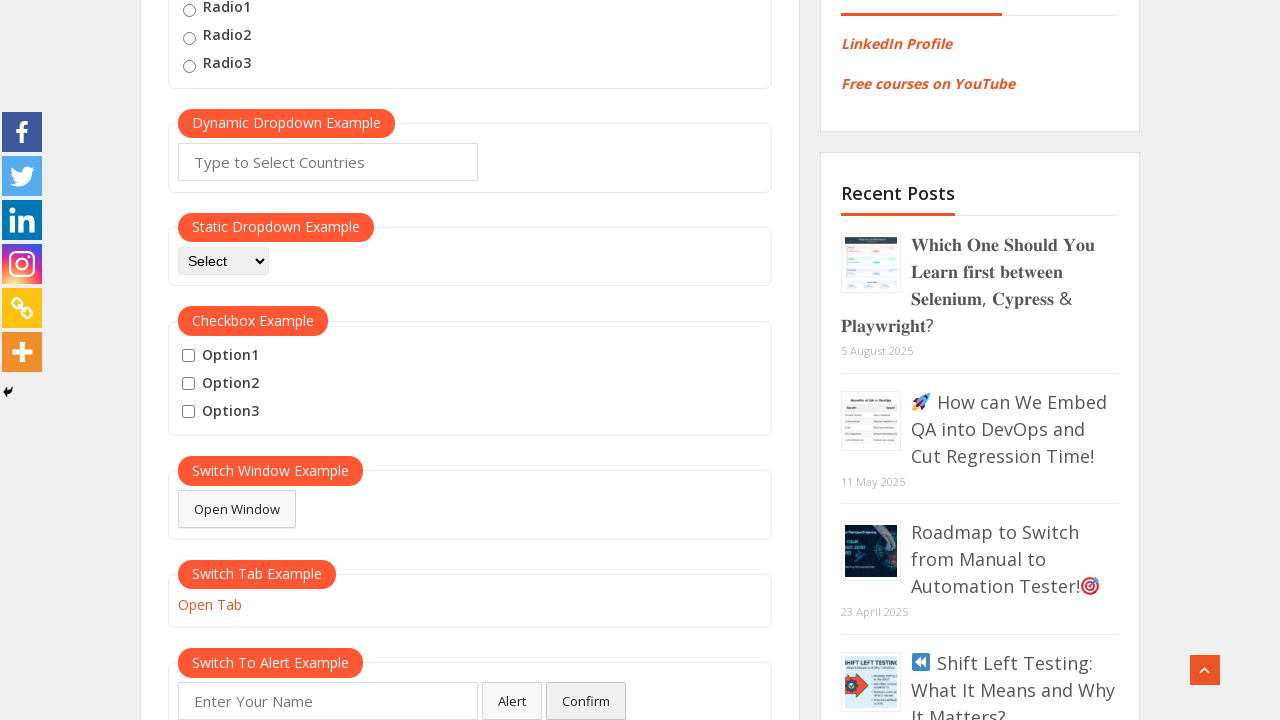